Tests checkbox functionality by locating two checkboxes and clicking them if they are not already selected

Starting URL: https://the-internet.herokuapp.com/checkboxes

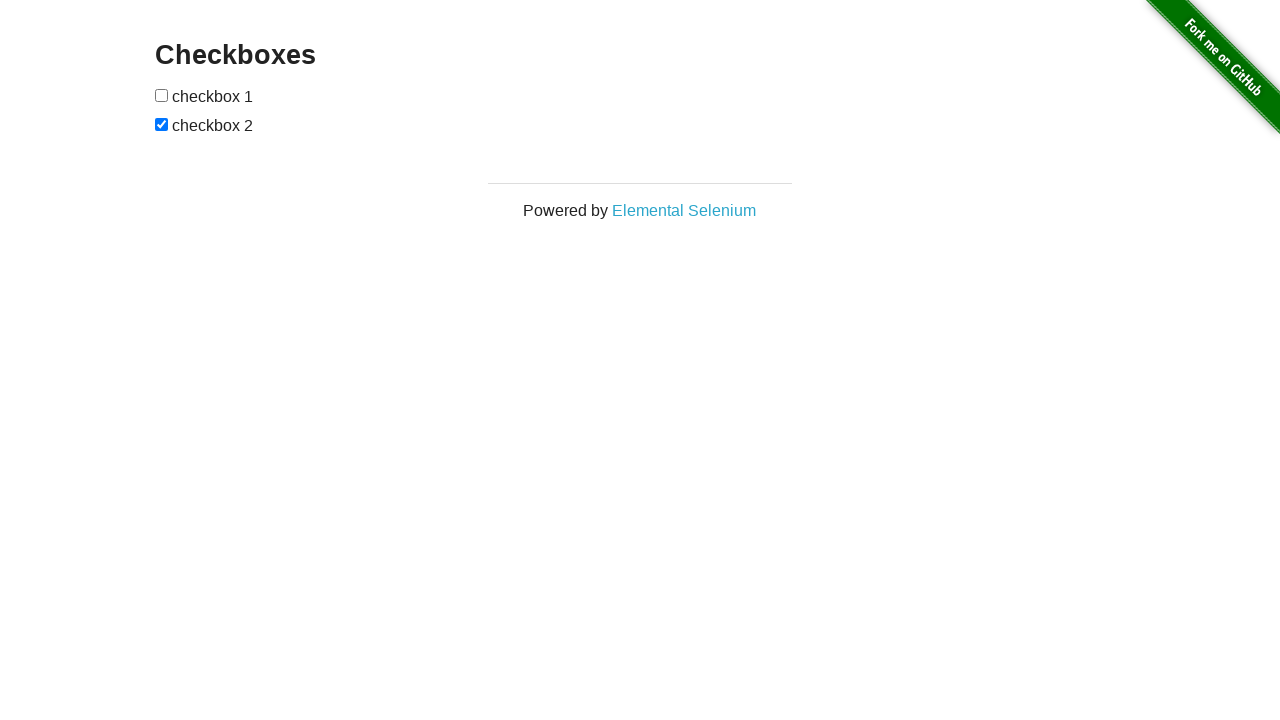

Located first checkbox element
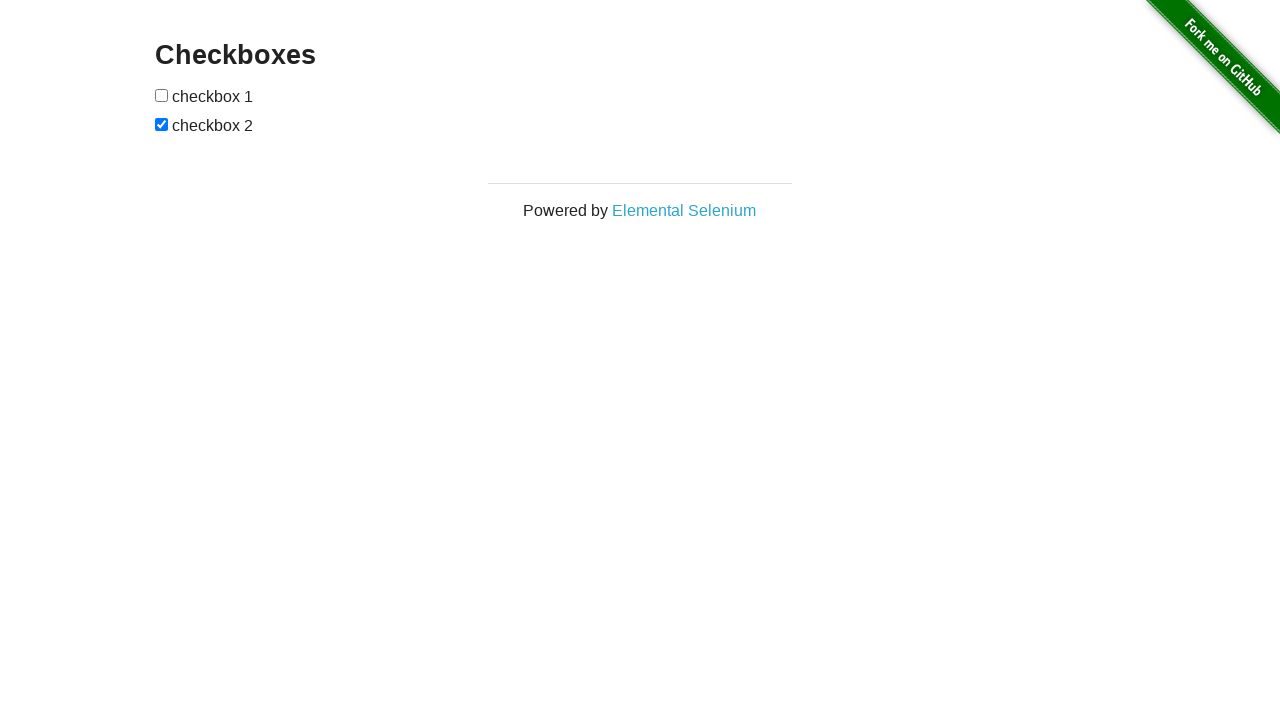

Located second checkbox element
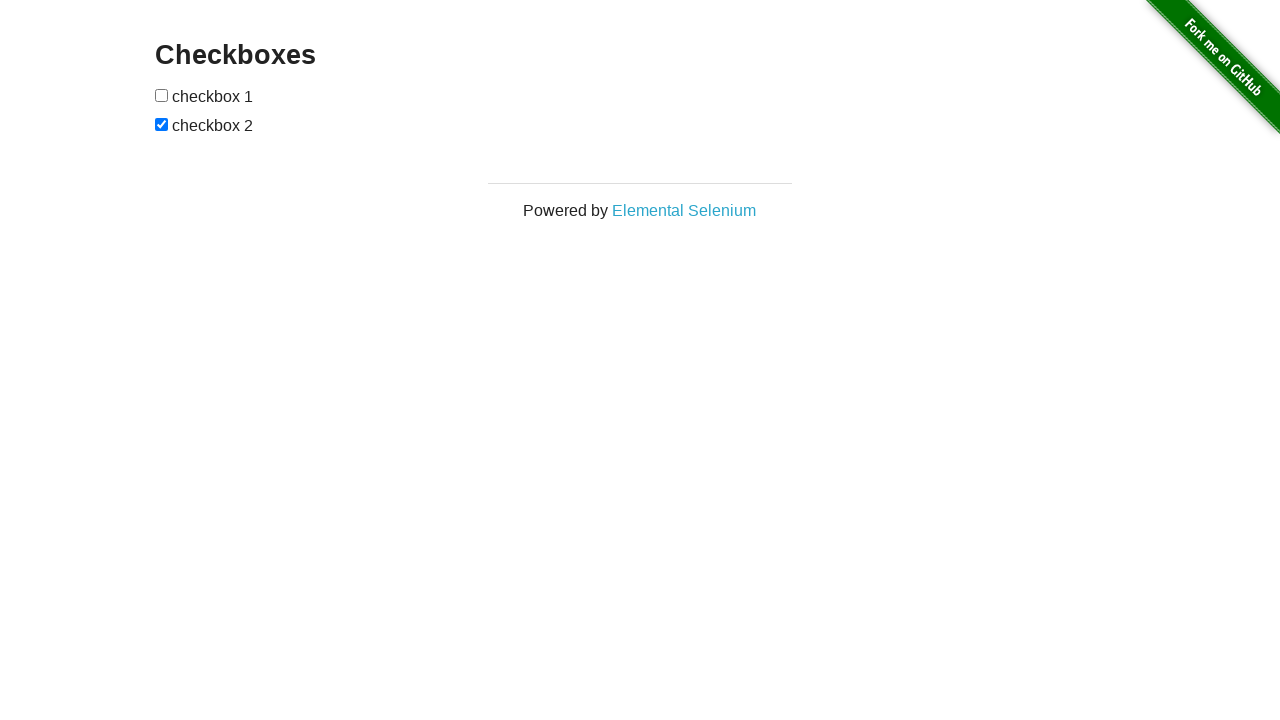

Checked first checkbox status
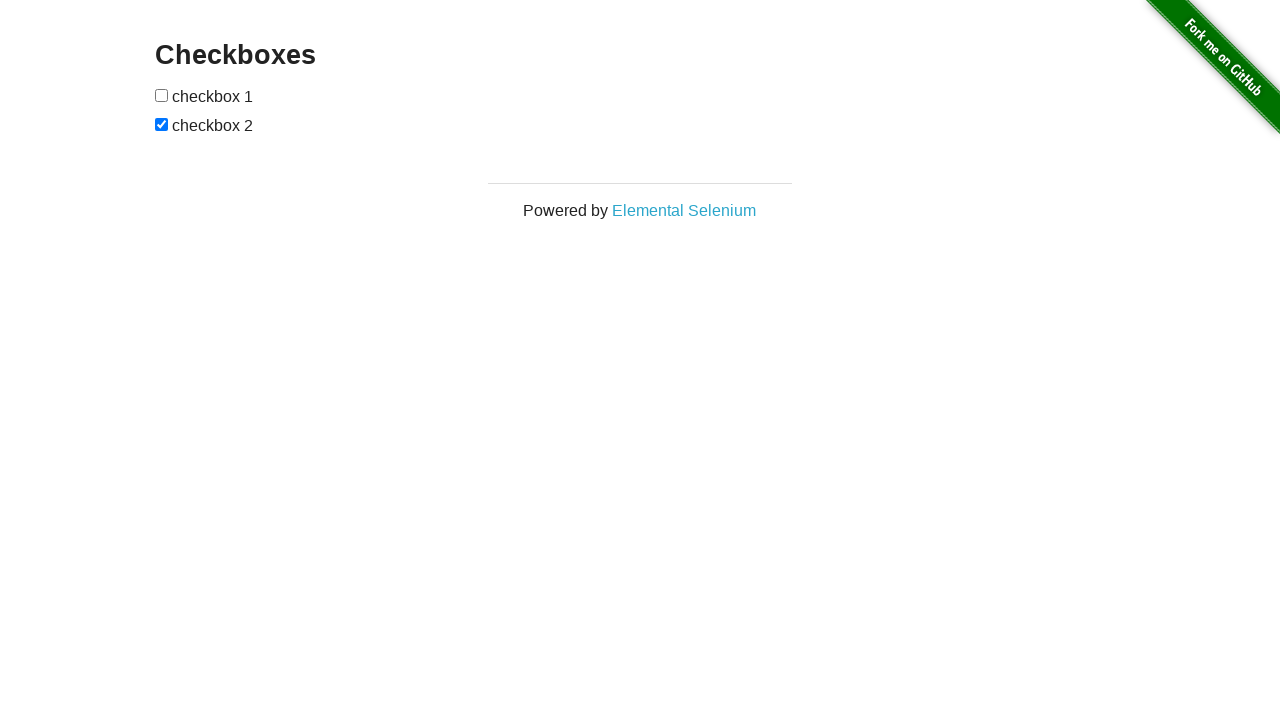

Clicked first checkbox to select it at (162, 95) on input[type='checkbox'] >> nth=0
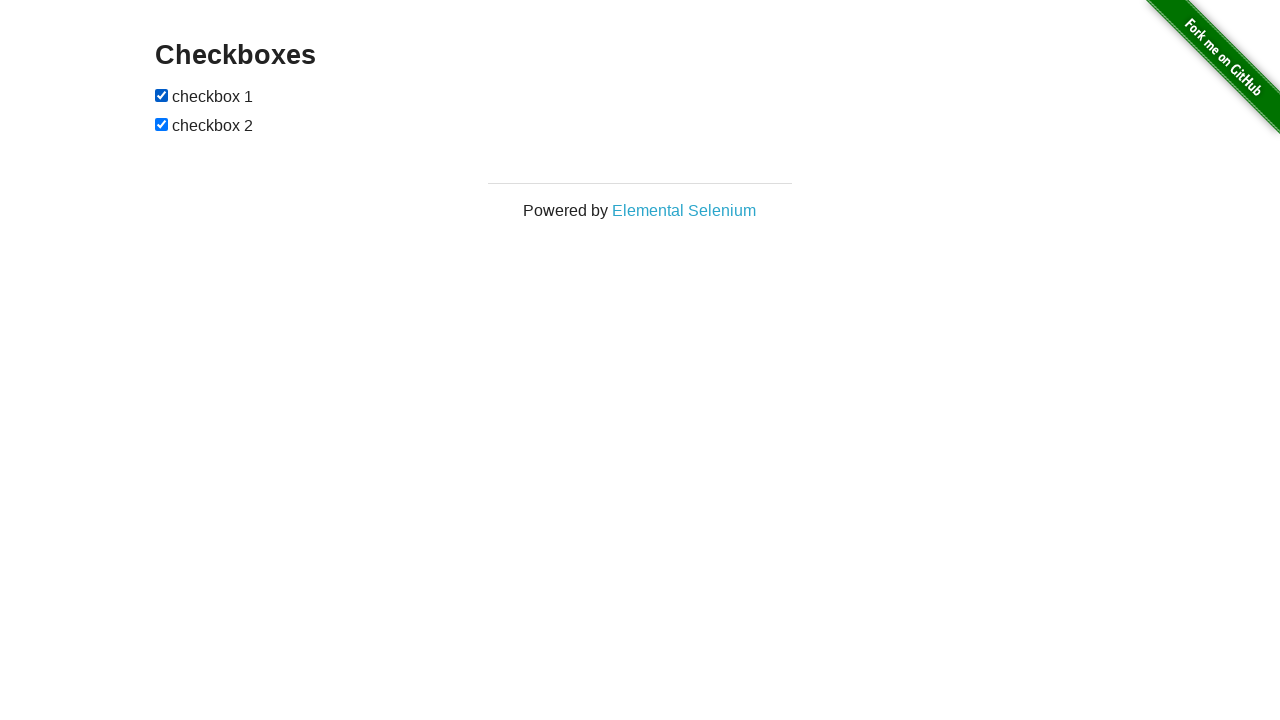

Second checkbox was already selected
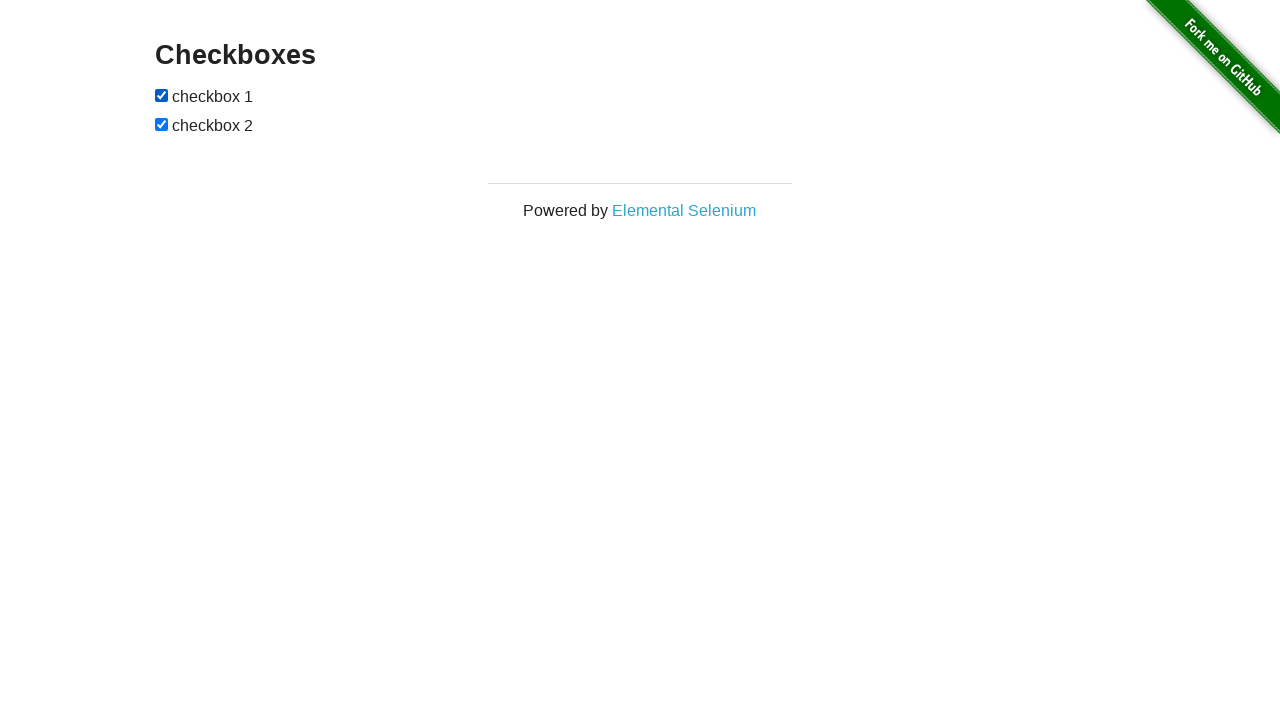

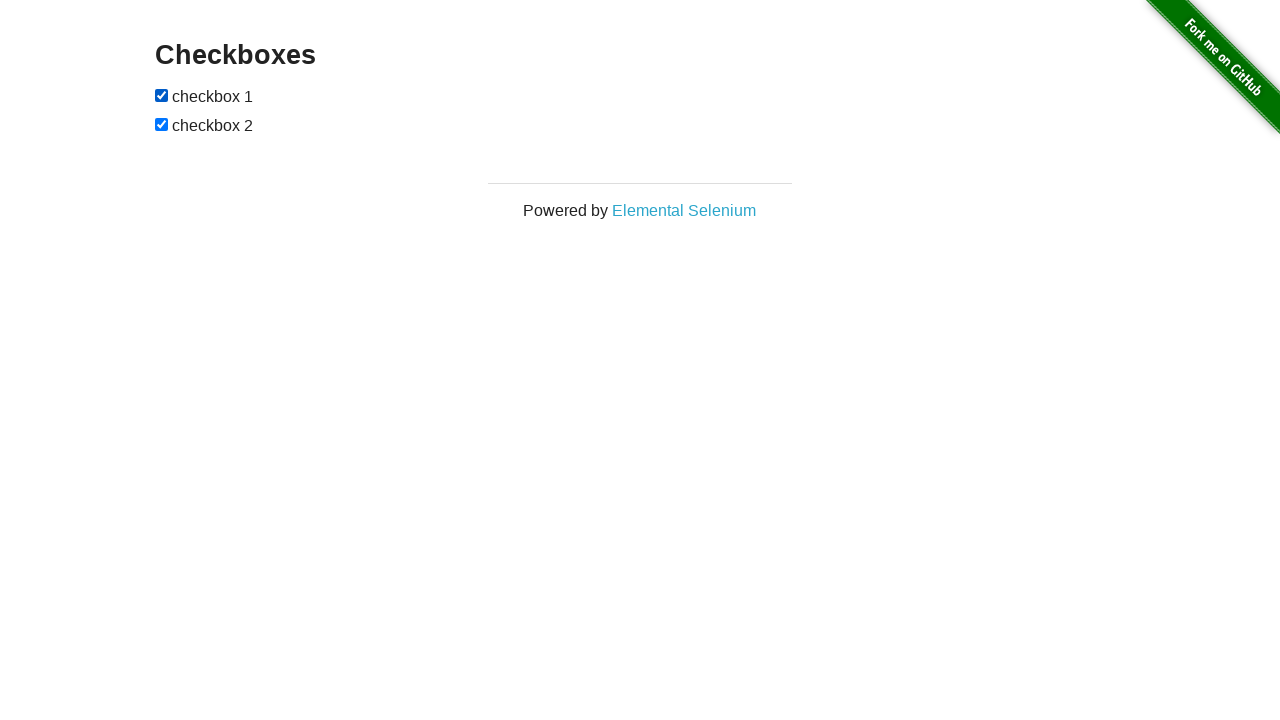